Tests a complete e-commerce purchase flow on DemoBlaze: selecting an iPhone 6 product, adding it to cart, filling out purchase details form with shipping and payment information, and completing the purchase order.

Starting URL: https://www.demoblaze.com/index.html

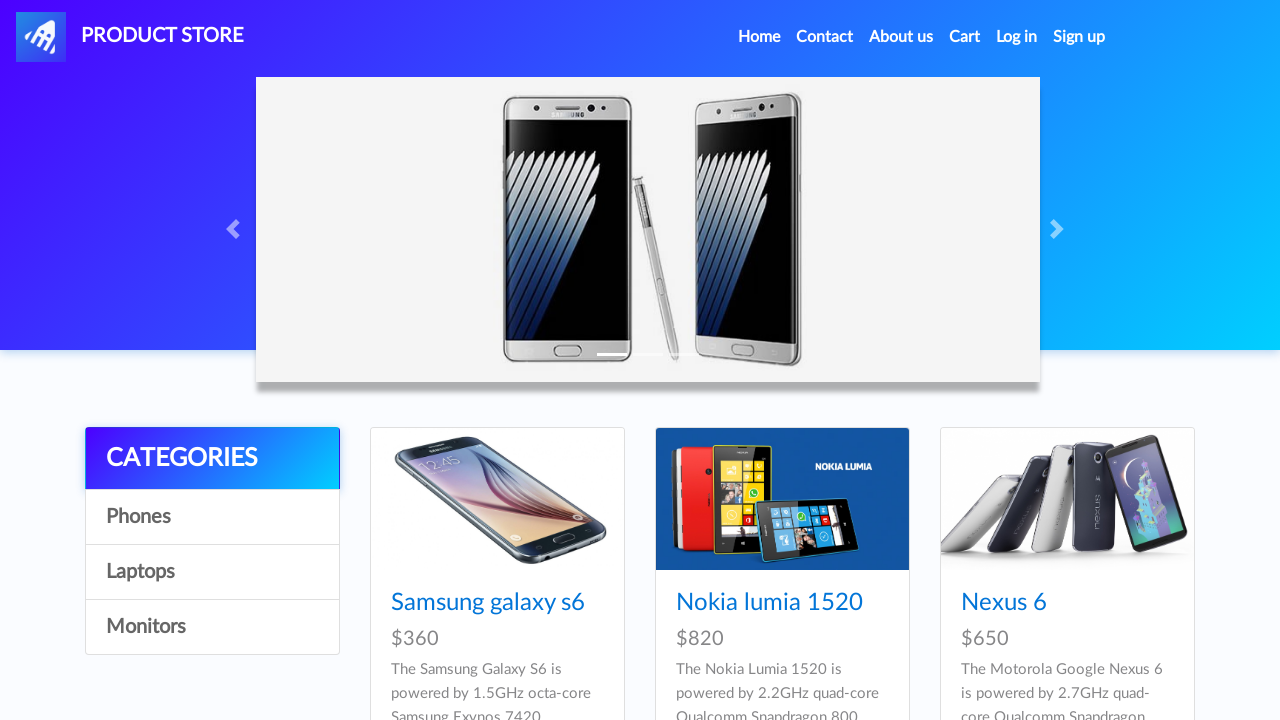

Waited for product list to load
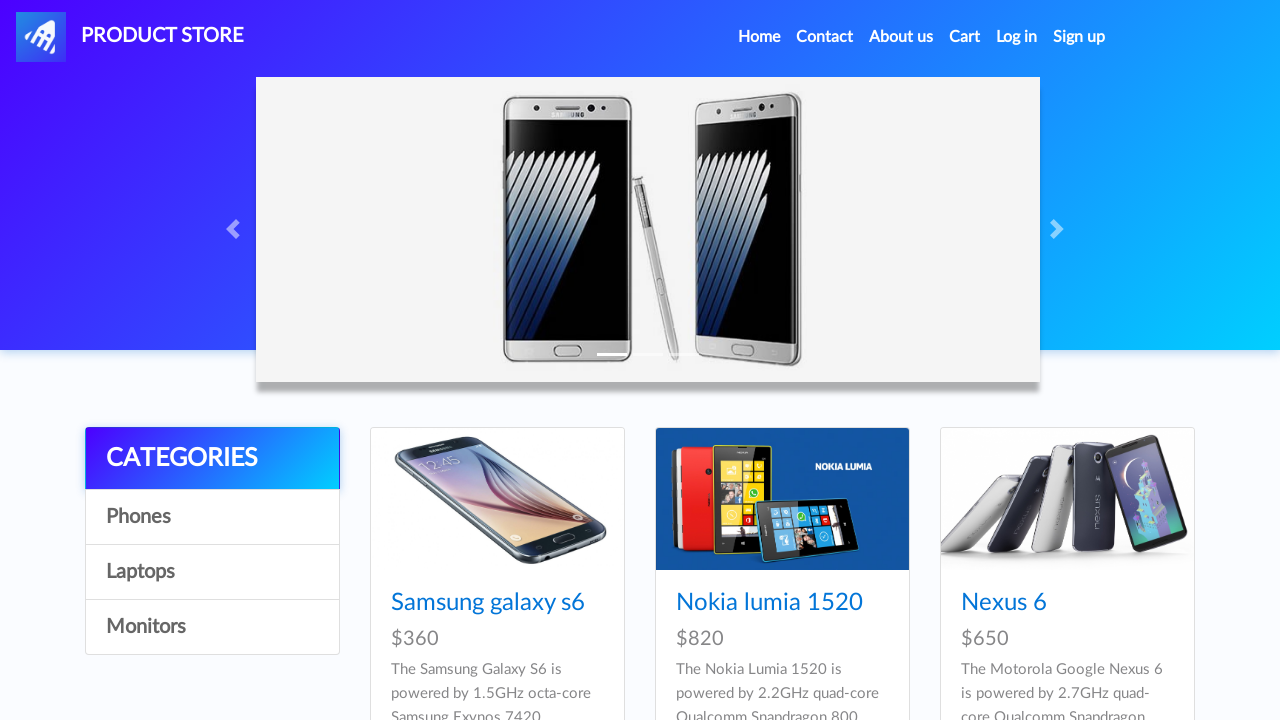

Clicked on iPhone 6 product at (752, 361) on div.col-lg-4.col-md-6.mb-4:nth-of-type(5) h4.card-title a
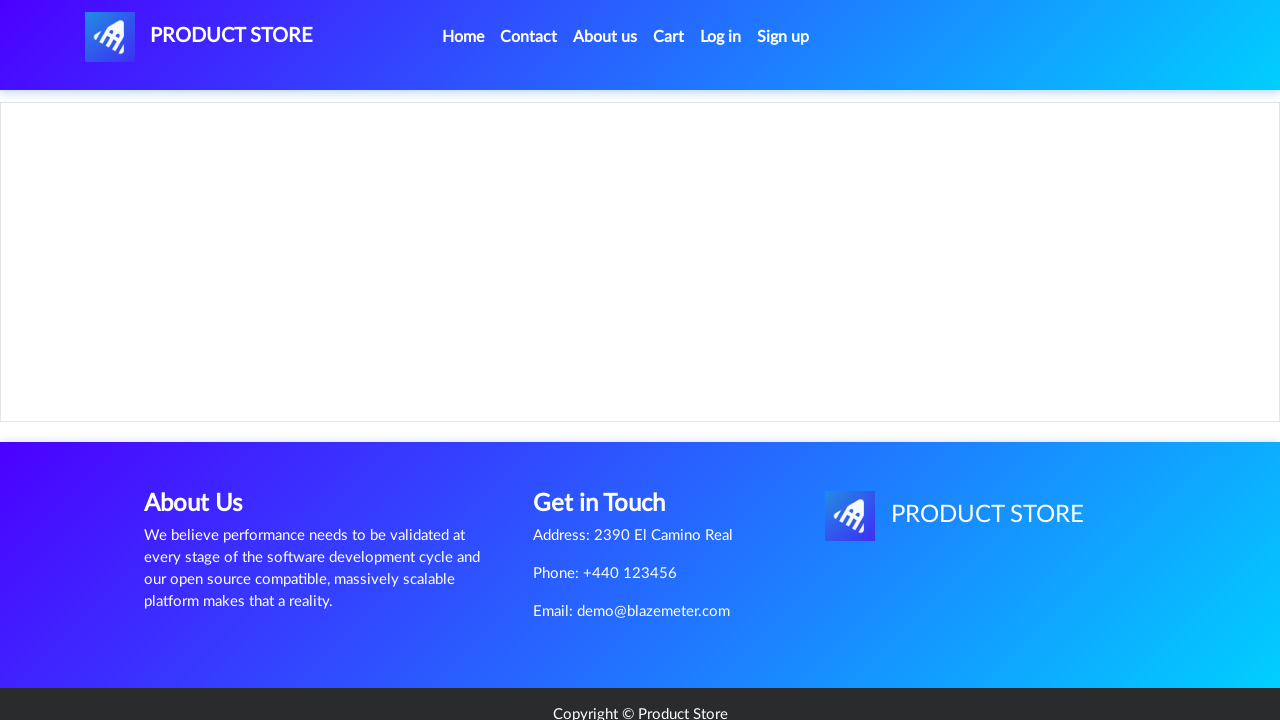

Product details page loaded
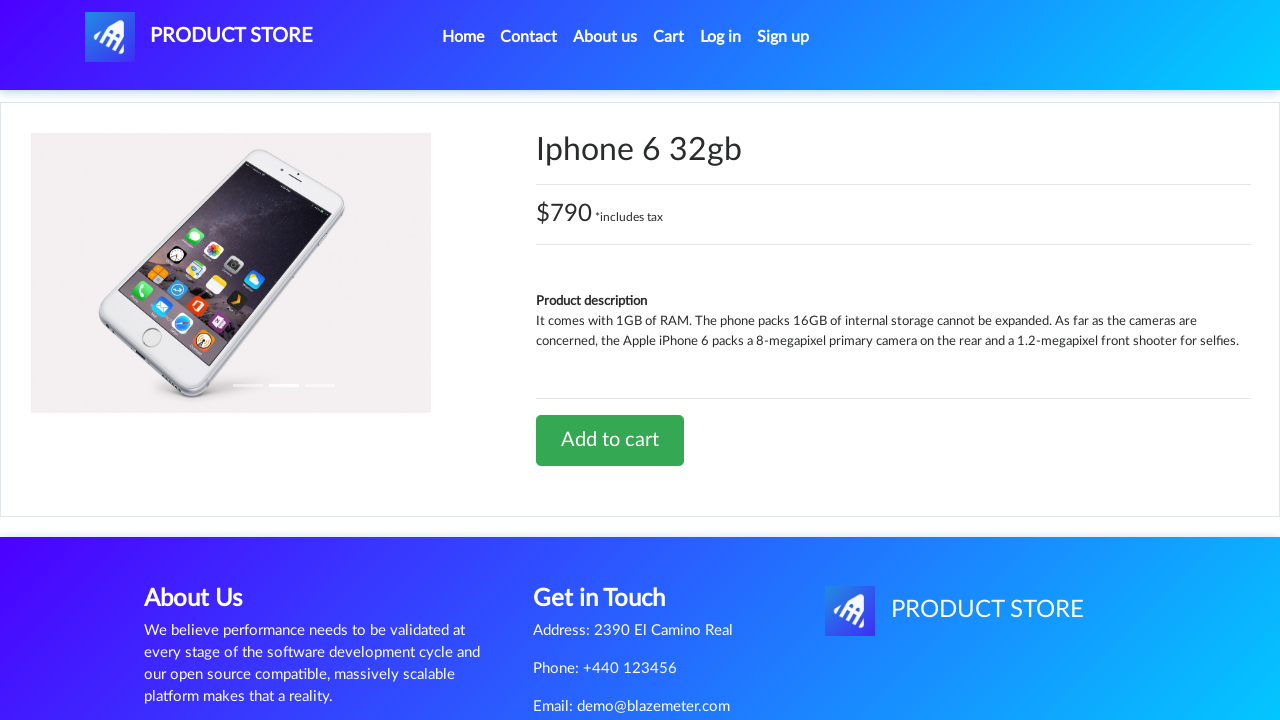

Clicked Add to Cart button at (610, 440) on div.col-sm-12.col-md-6.col-lg-6 a
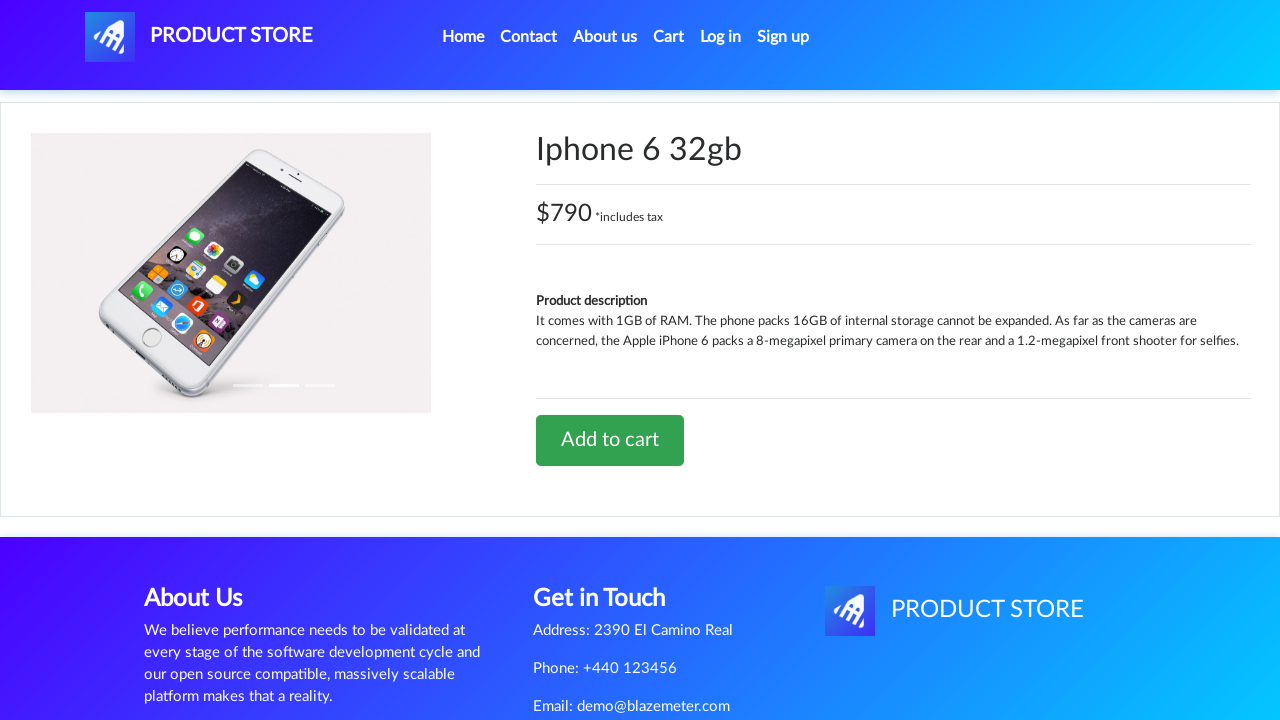

Waited for alert dialog to appear
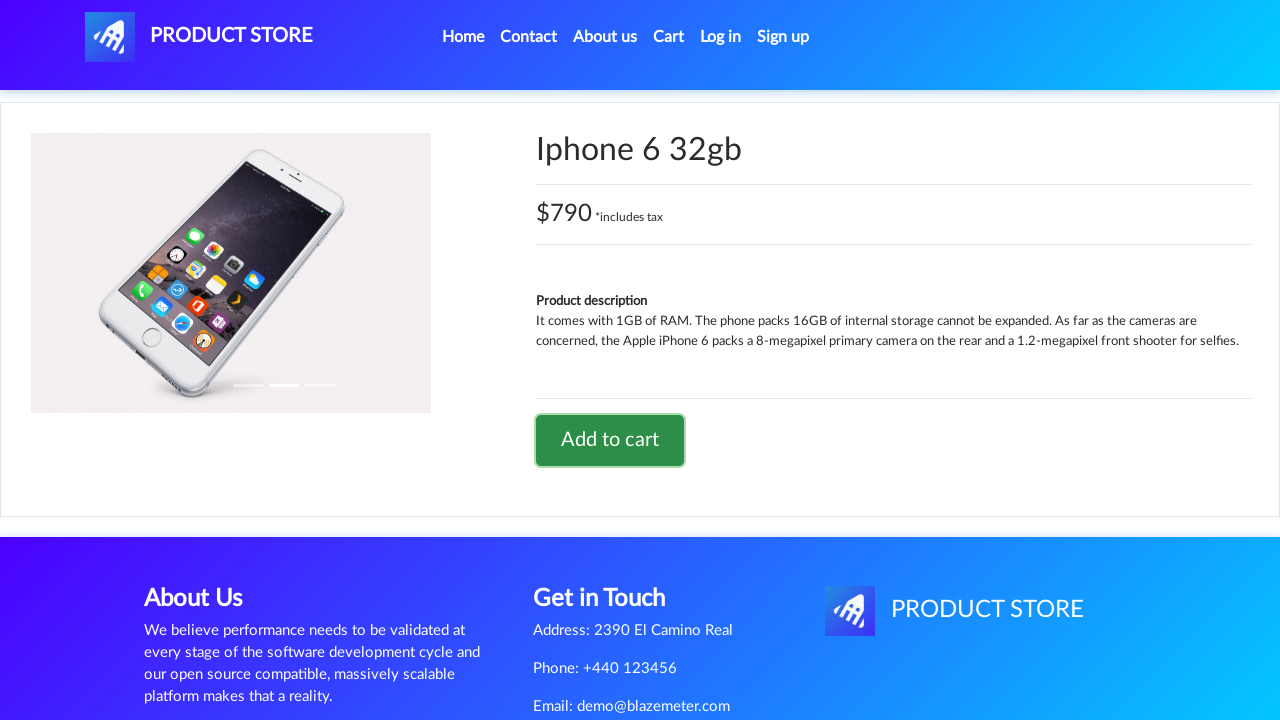

Accepted alert dialog confirming item added to cart
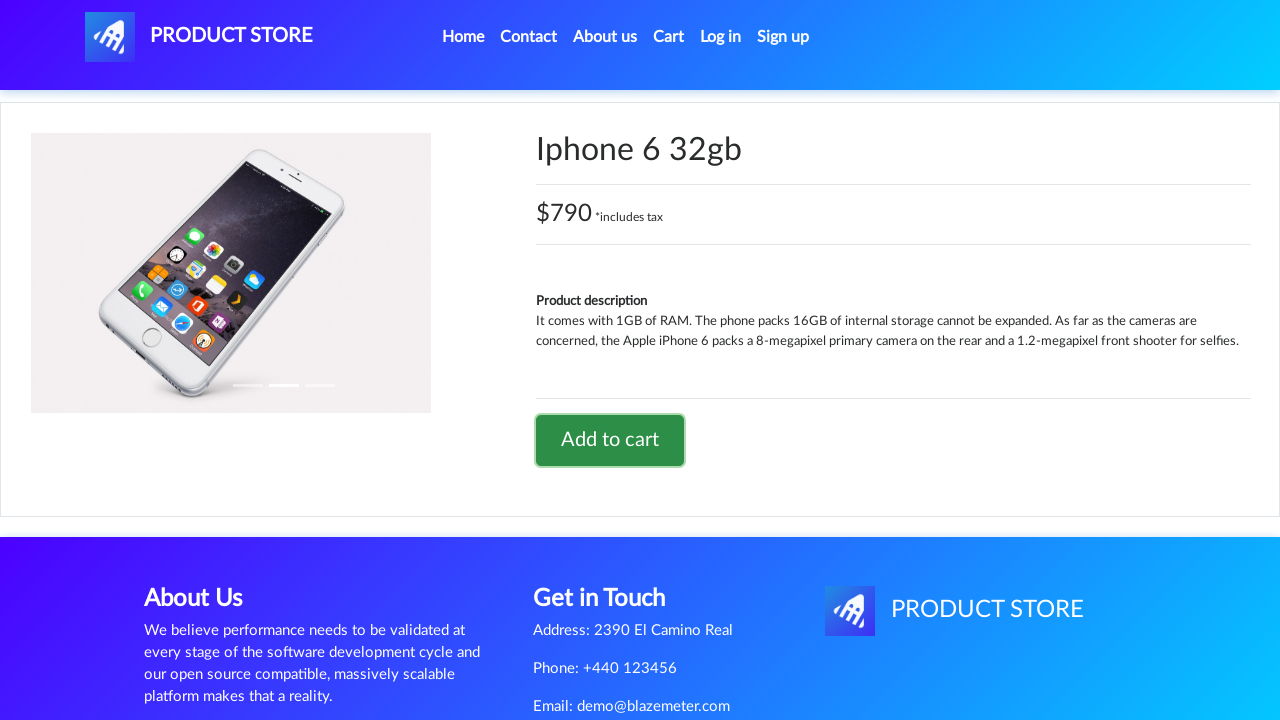

Waited for alert to close
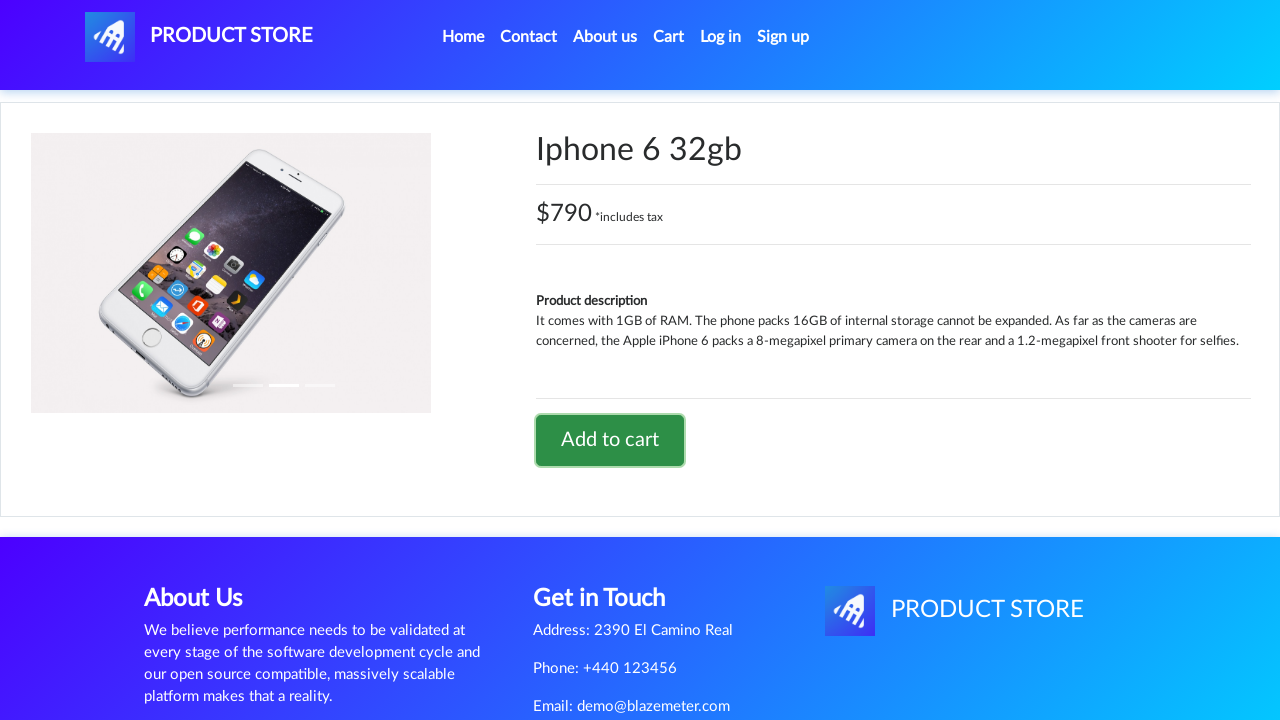

Clicked Cart button in navigation bar at (669, 37) on ul.navbar-nav.ml-auto li:nth-of-type(4) a
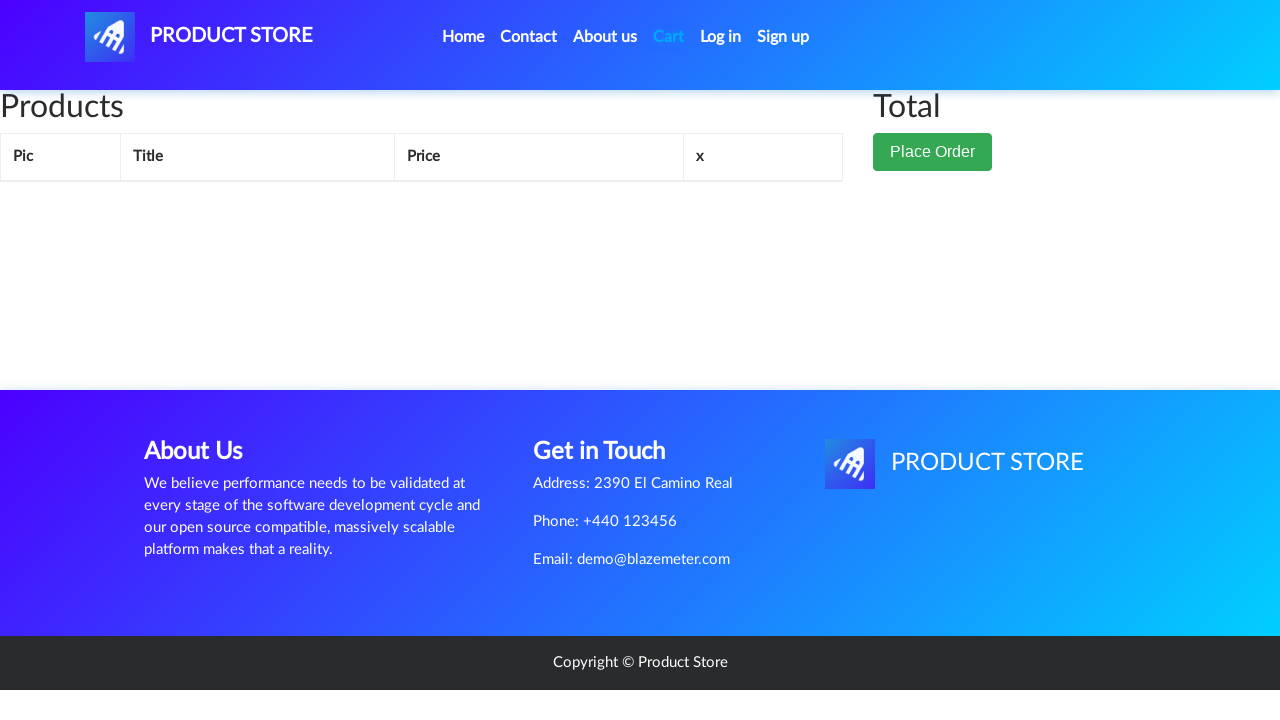

Cart page loaded with iPhone 6 item
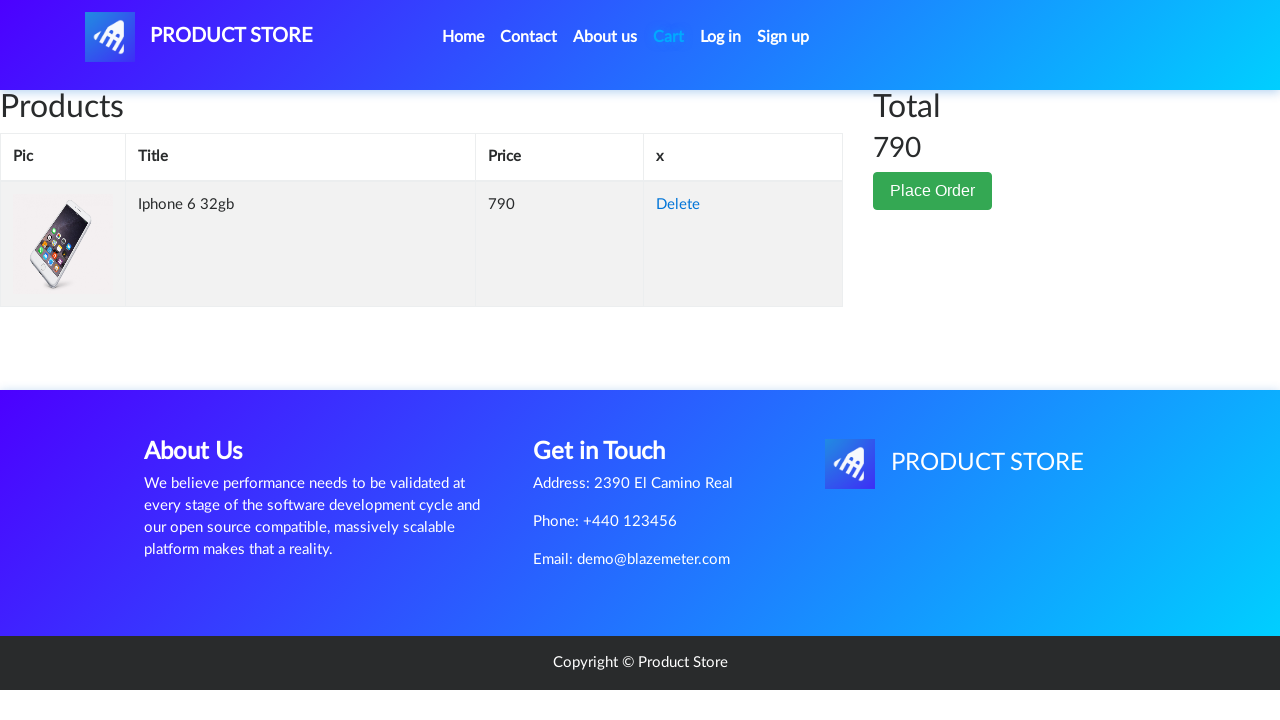

Place Order button is visible
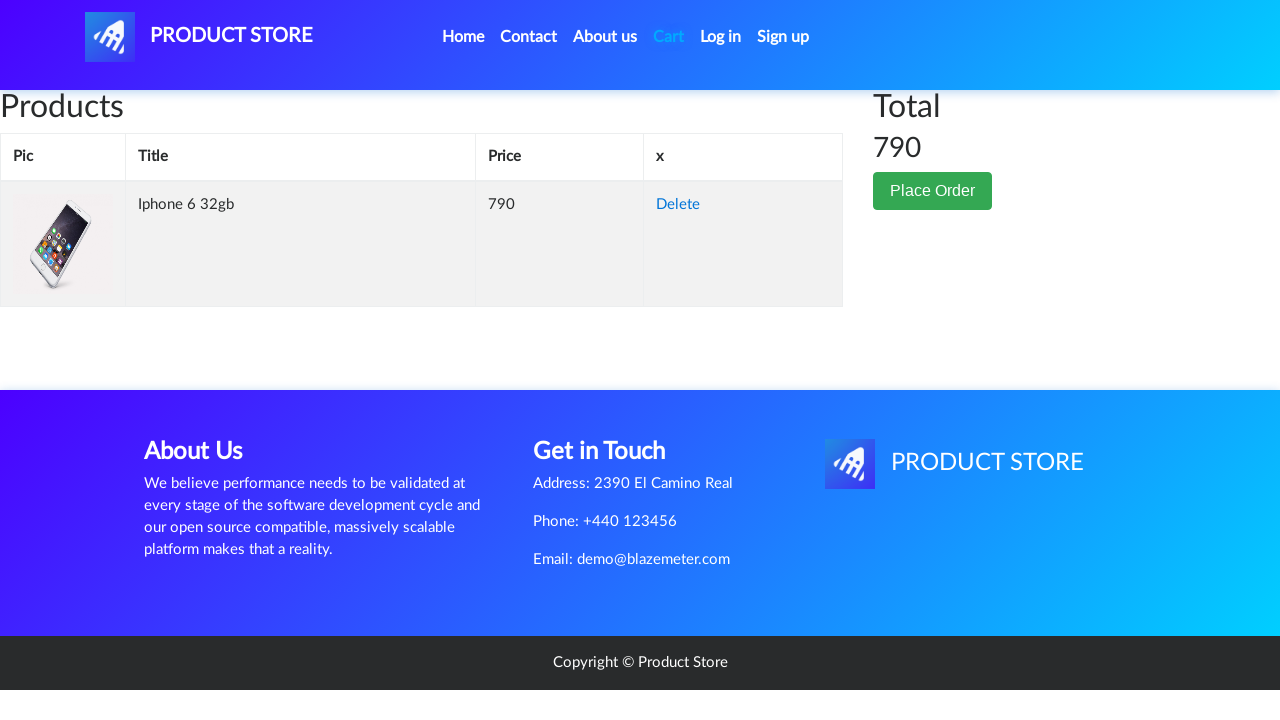

Clicked Place Order button at (933, 191) on div.col-lg-1 button
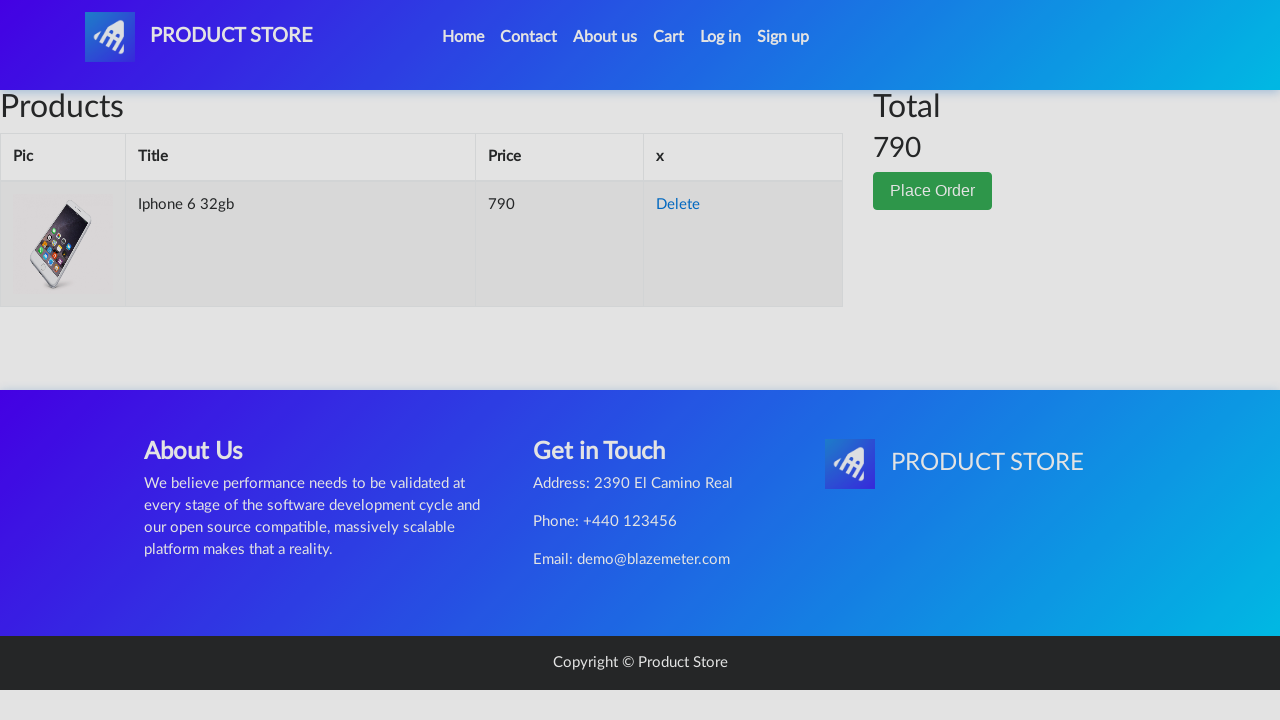

Order modal dialog appeared
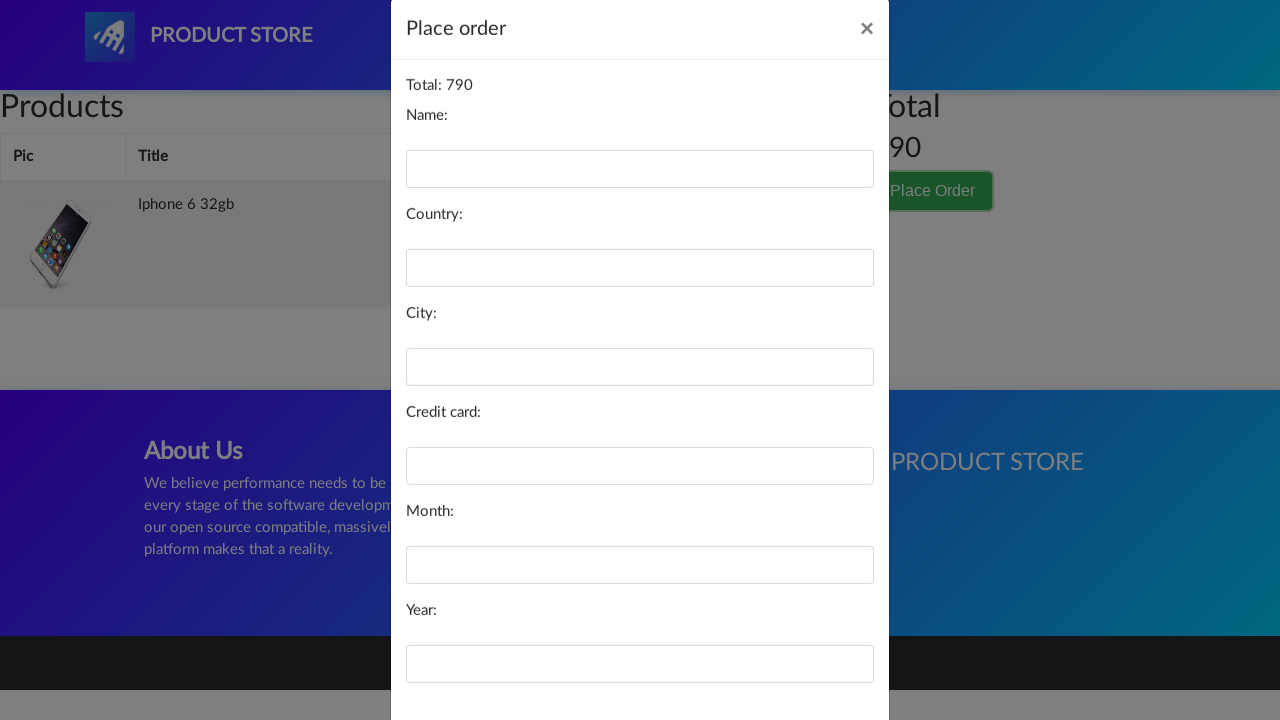

Filled name field with 'Michael Thompson' on #orderModal div.form-group #name
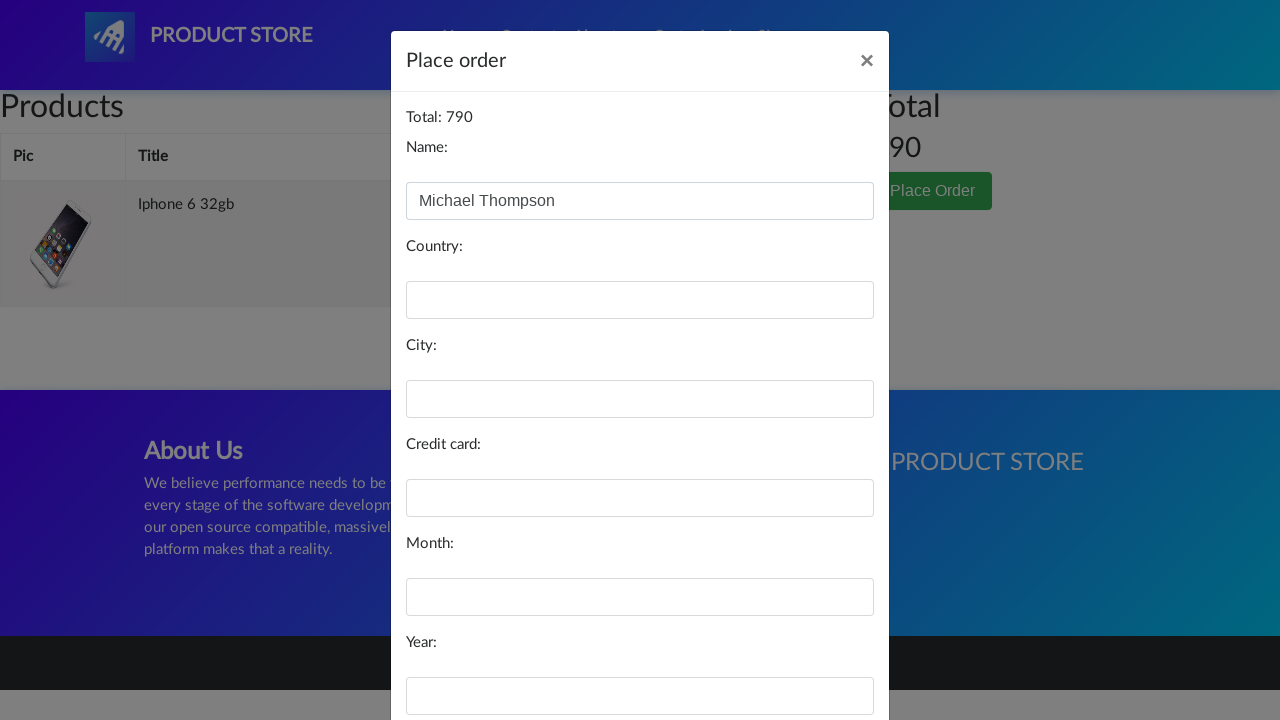

Filled country field with 'United States' on #orderModal div.form-group #country
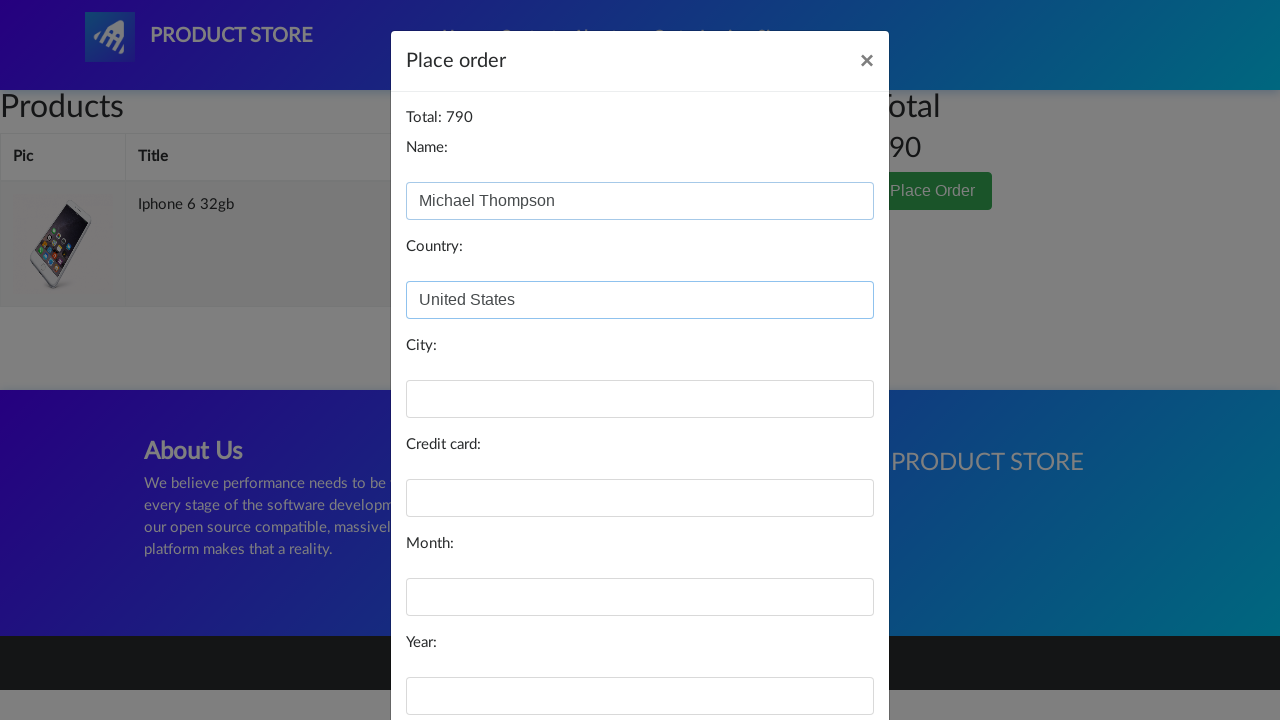

Filled city field with 'Seattle' on #orderModal div.form-group #city
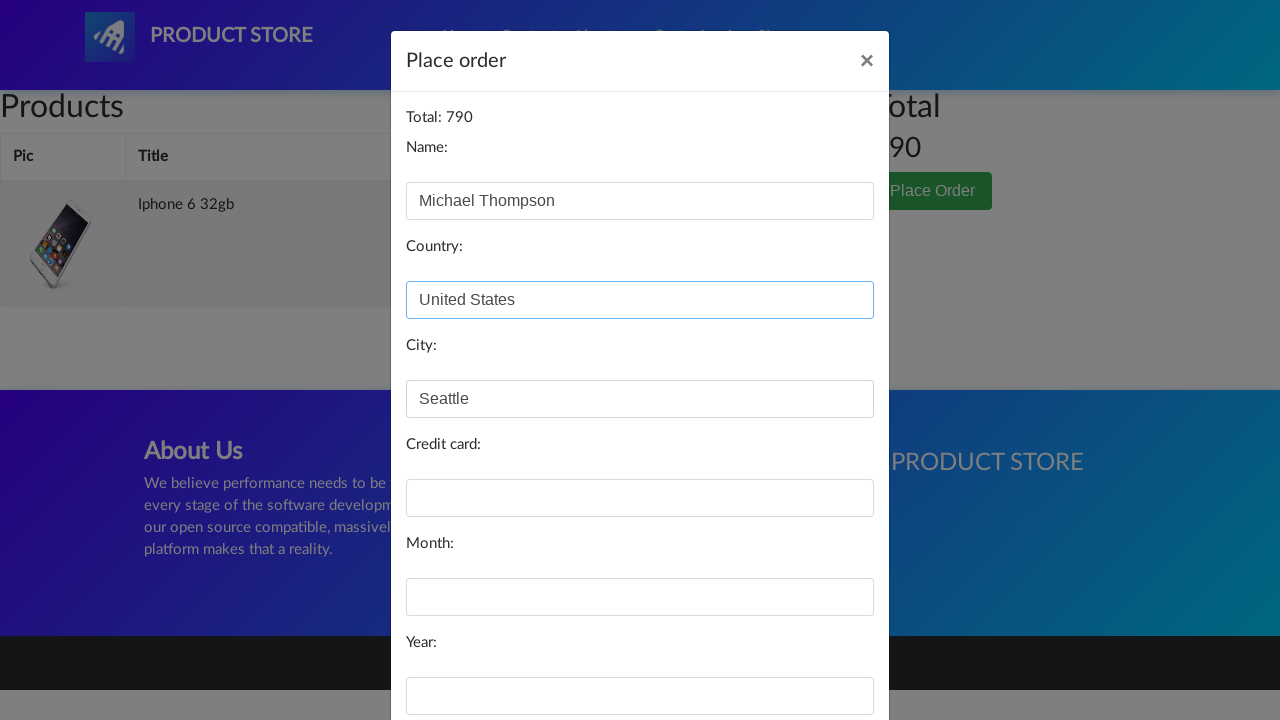

Filled card number field with credit card information on #orderModal div.form-group #card
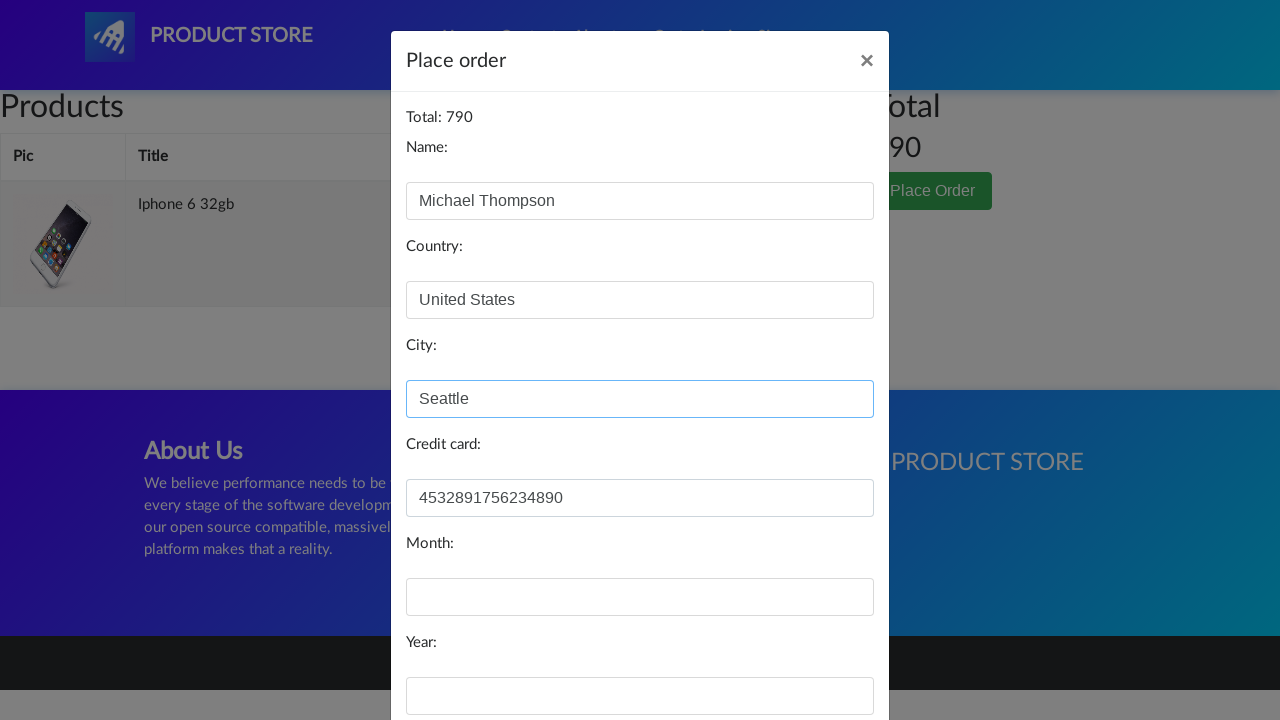

Filled month field with 'March' on #orderModal div.form-group #month
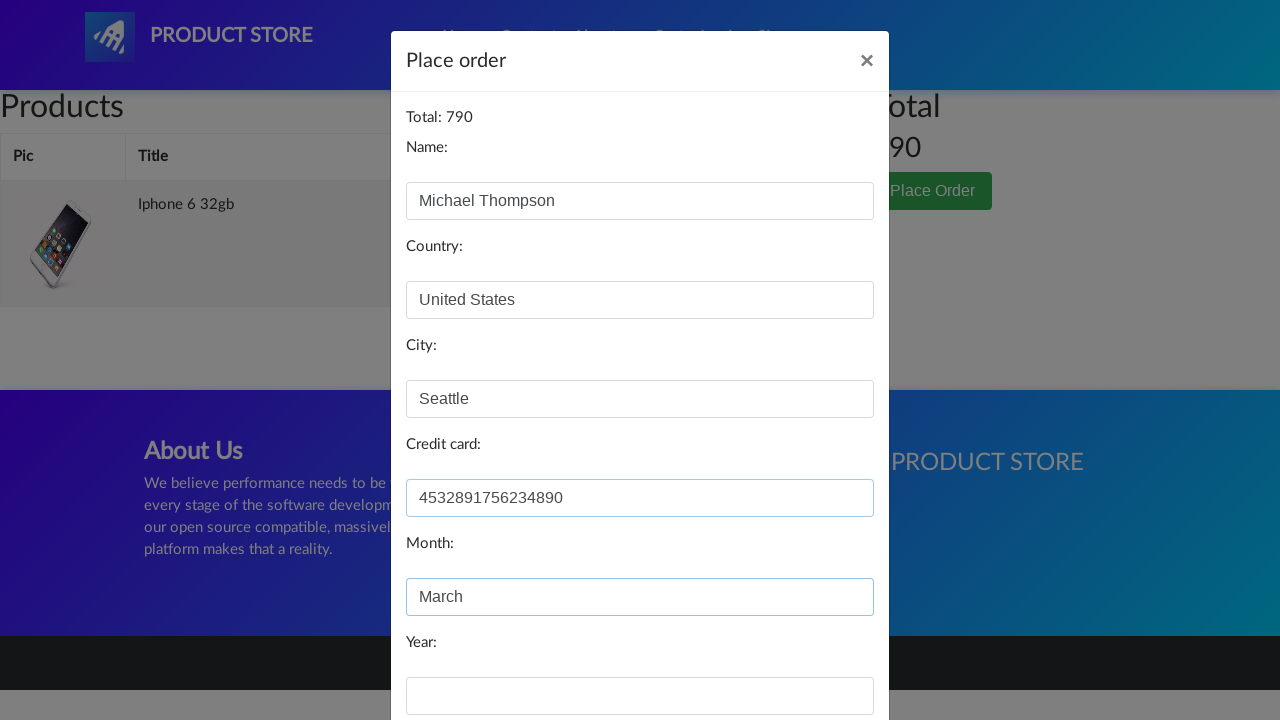

Filled year field with '2025' on #orderModal div.form-group #year
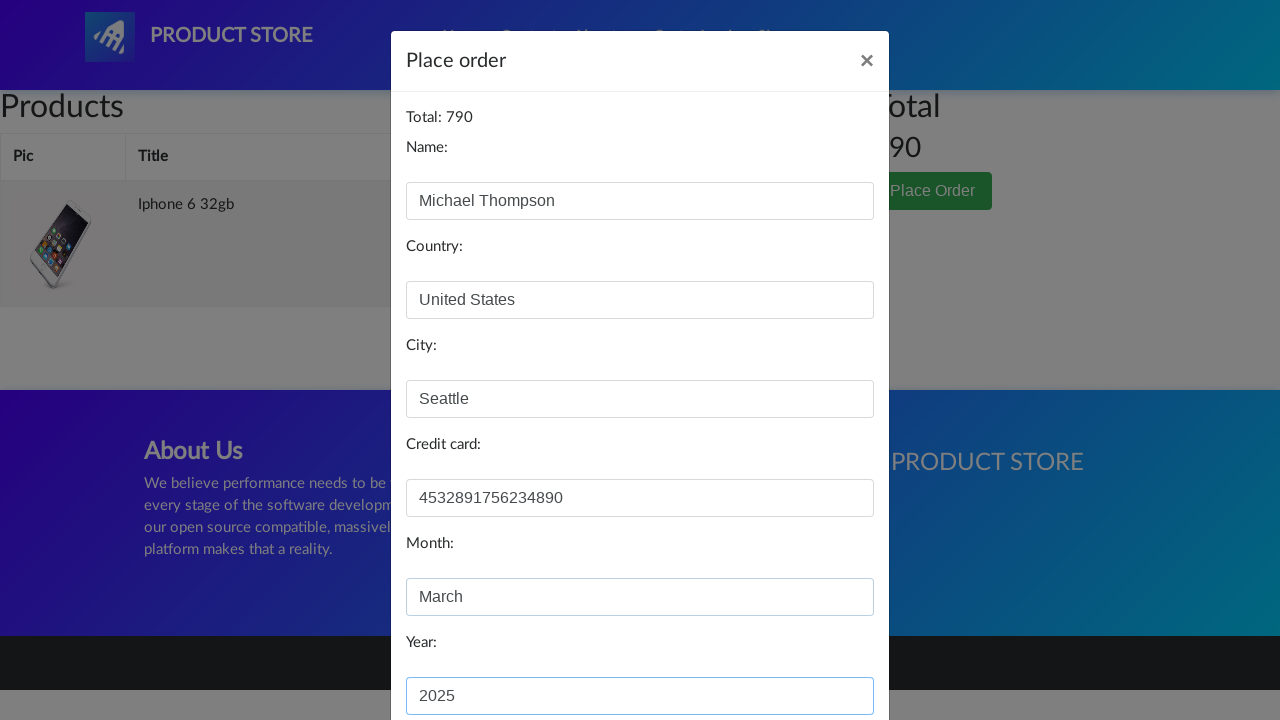

Purchase button is visible
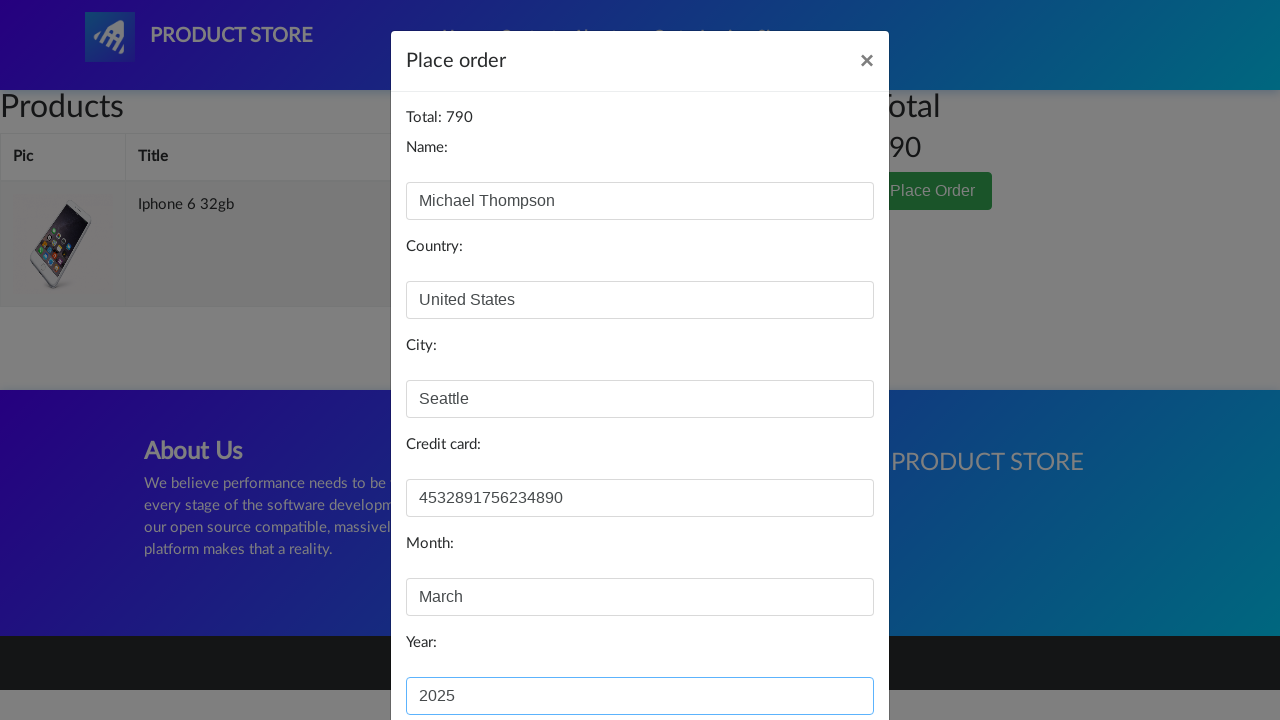

Clicked Purchase button to complete order at (823, 655) on #orderModal div.modal-footer button:last-of-type
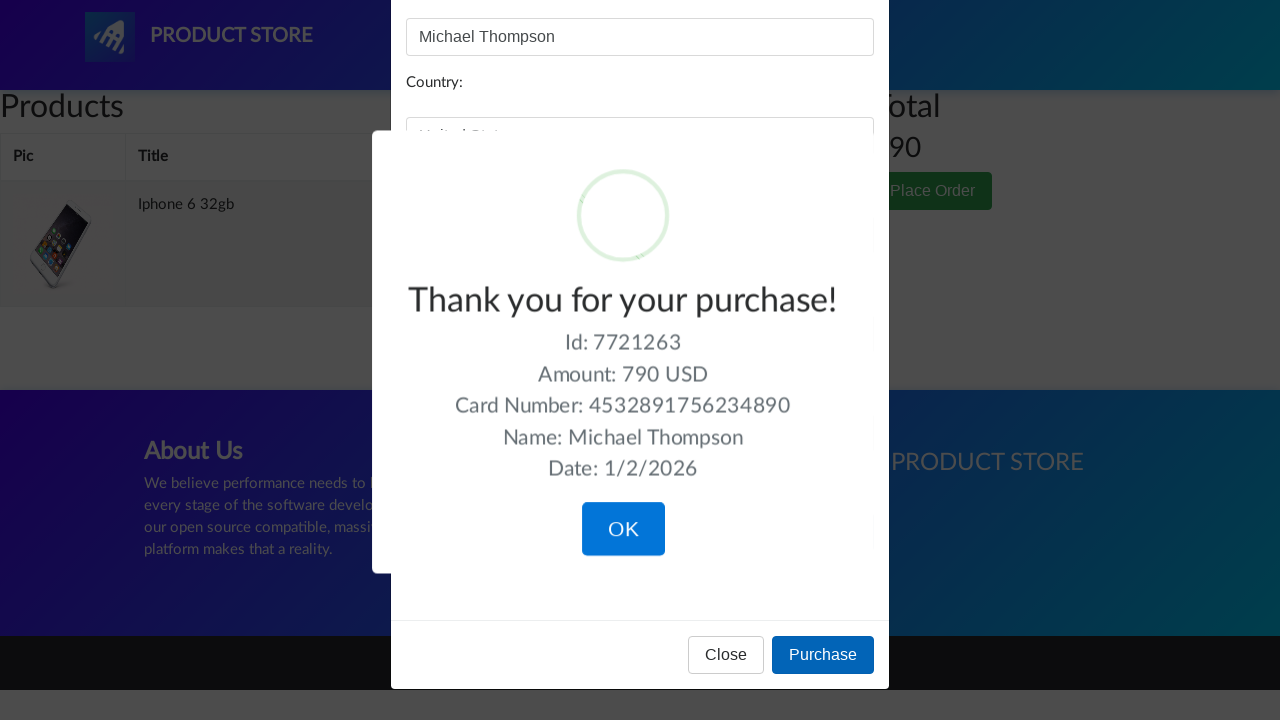

Purchase confirmation message appeared
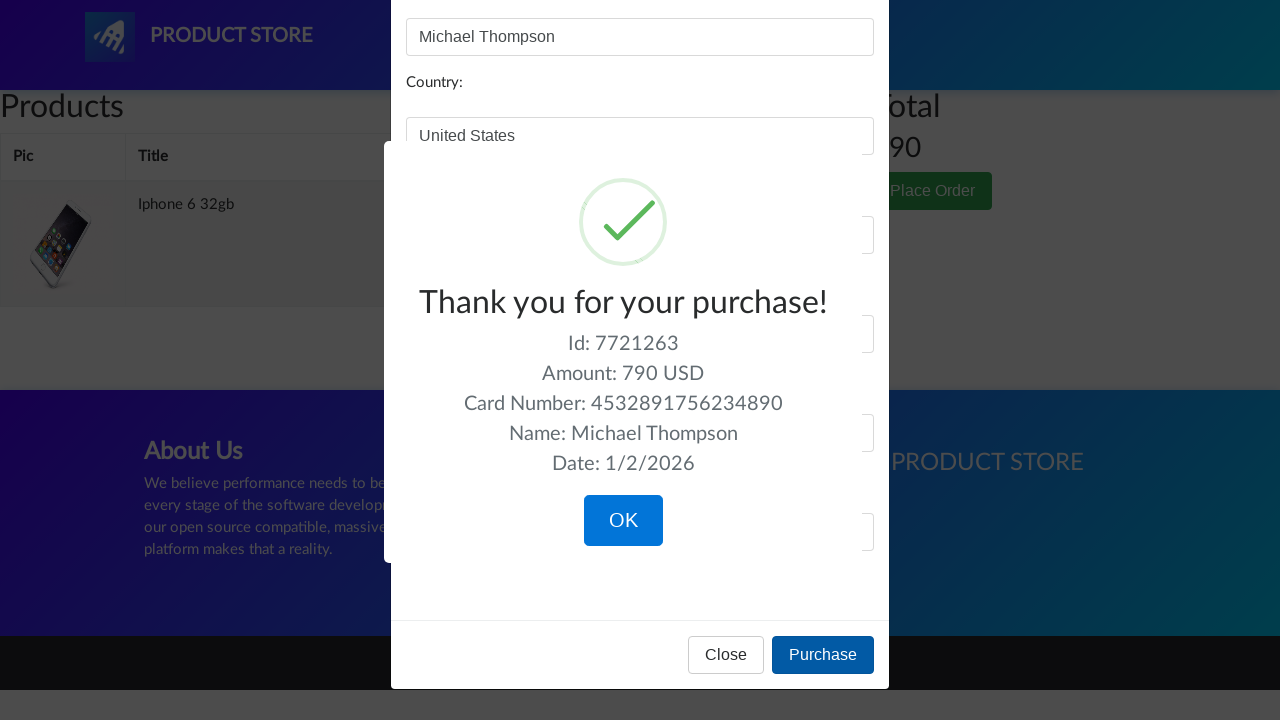

Confirmation OK button is visible
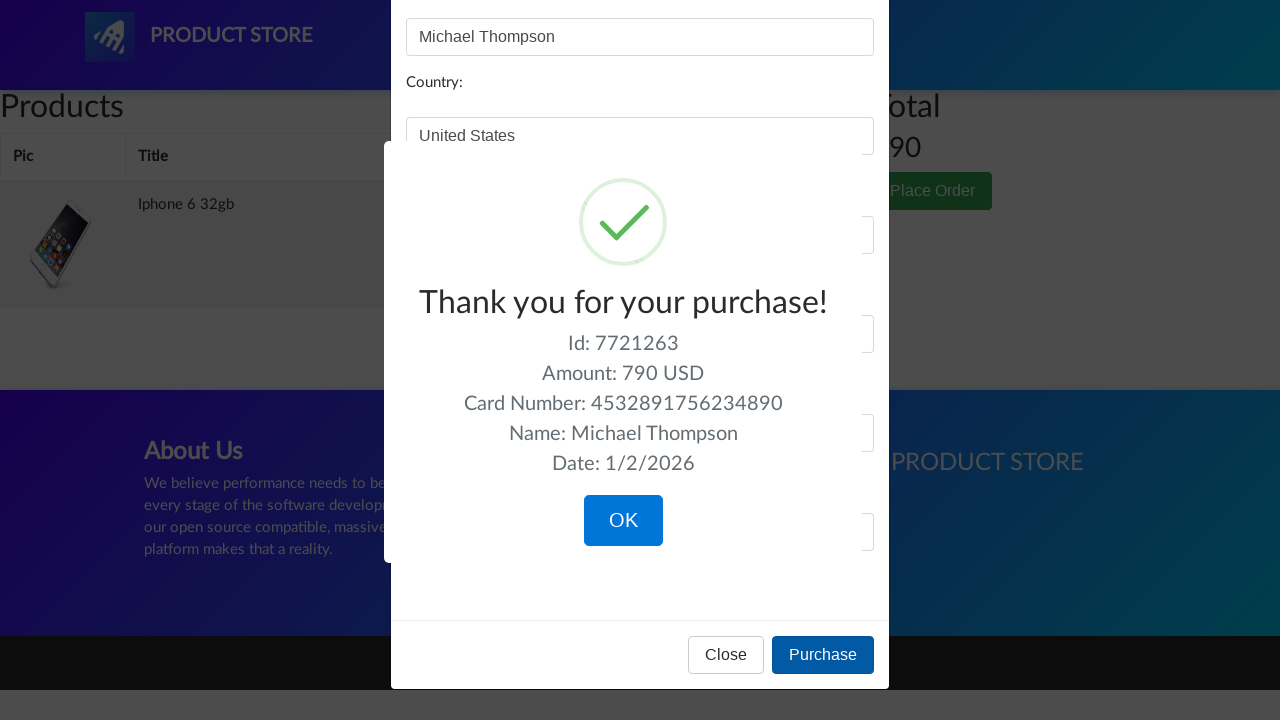

Clicked OK button to confirm purchase completion at (623, 521) on button.confirm.btn.btn-lg.btn-primary
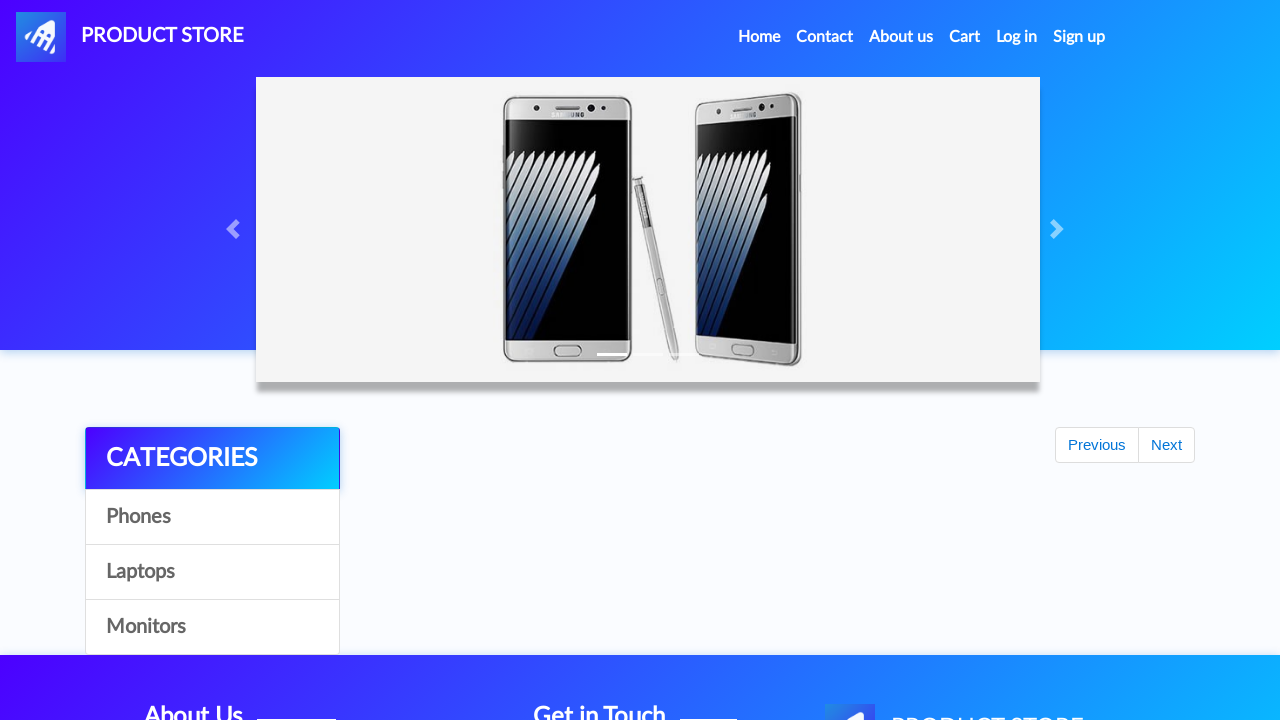

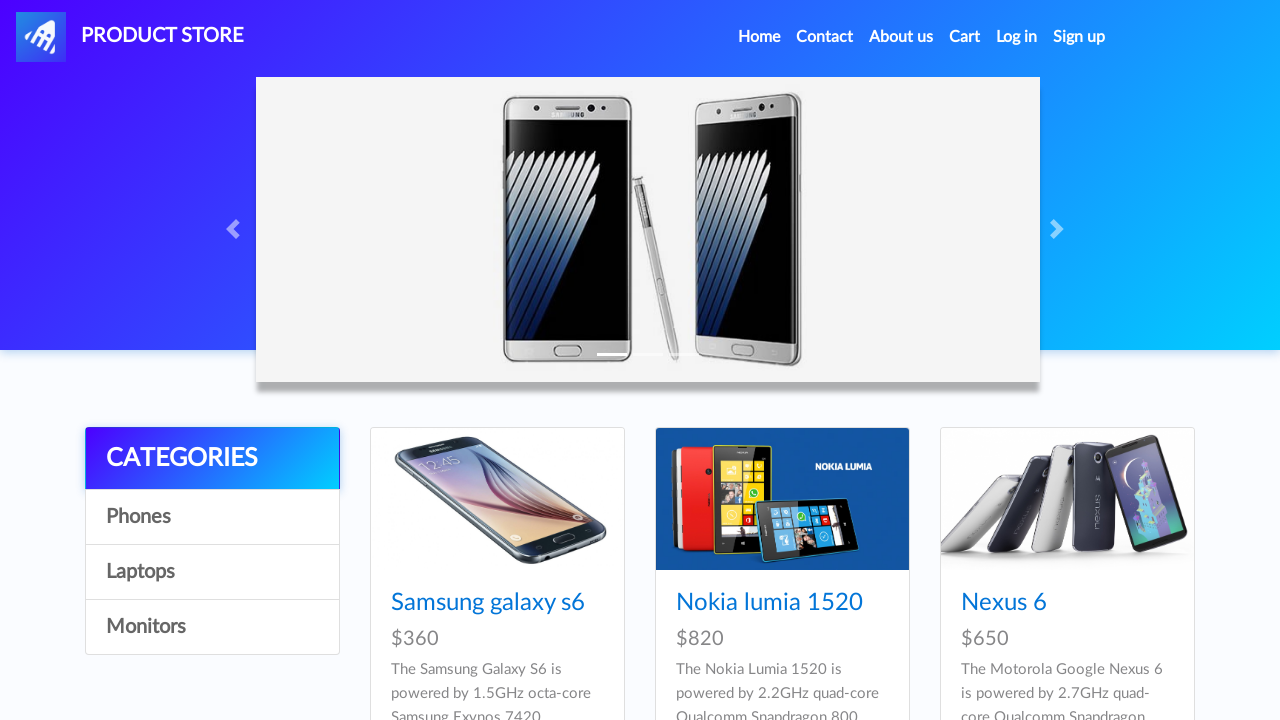